Tests shadow DOM interaction by accessing and filling an input field within a shadow root element

Starting URL: https://books-pwakit.appspot.com/

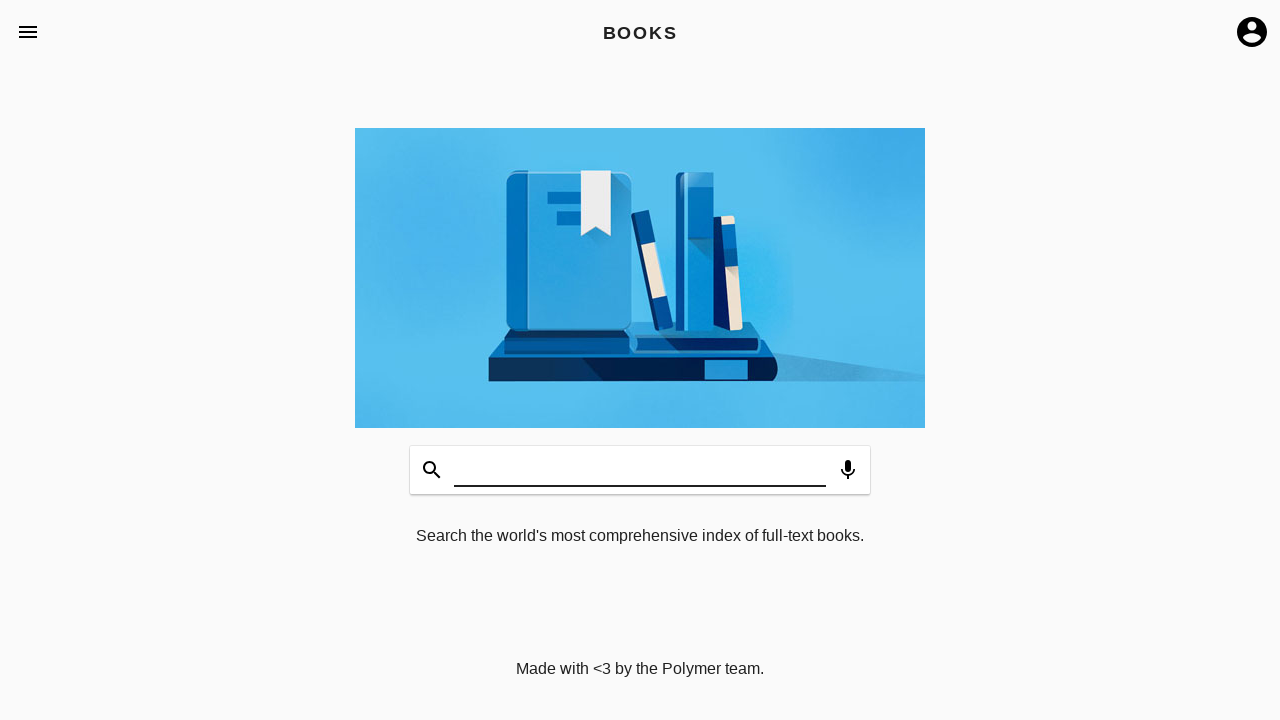

Shadow host element 'book-app[apptitle="BOOKS"]' loaded and present
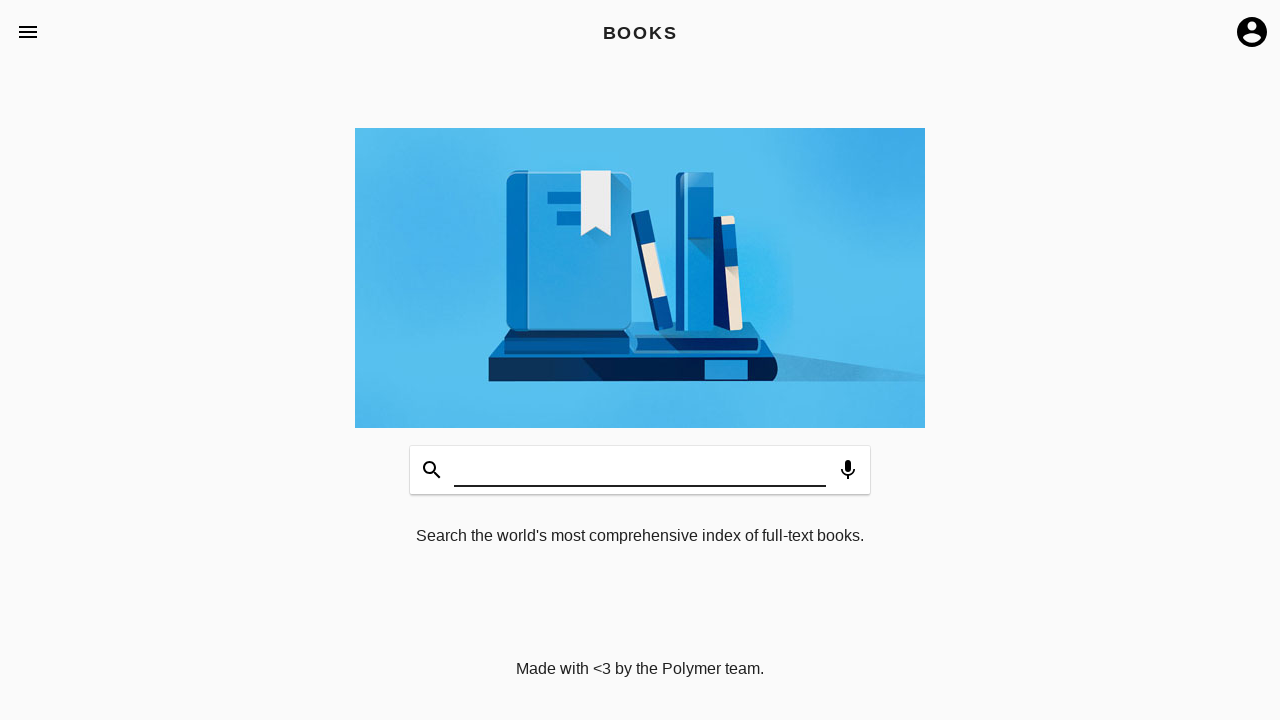

Accessed shadow DOM and filled input field with 'WELCOME'
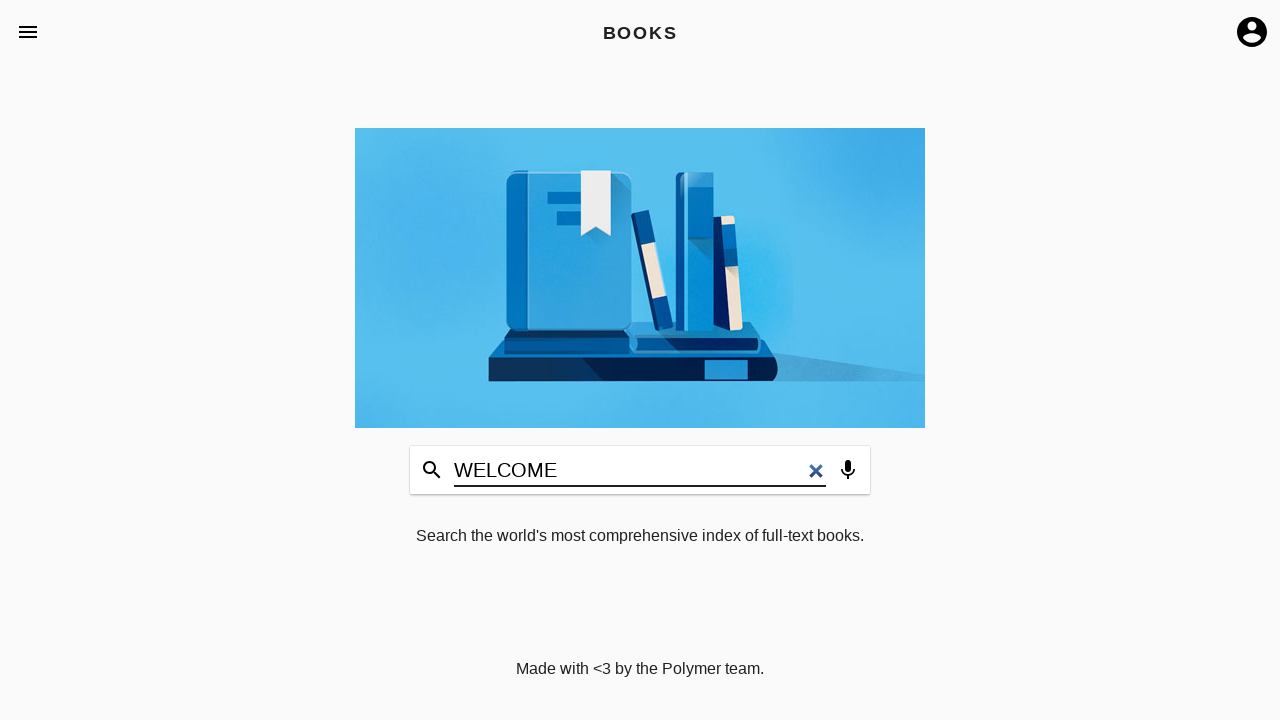

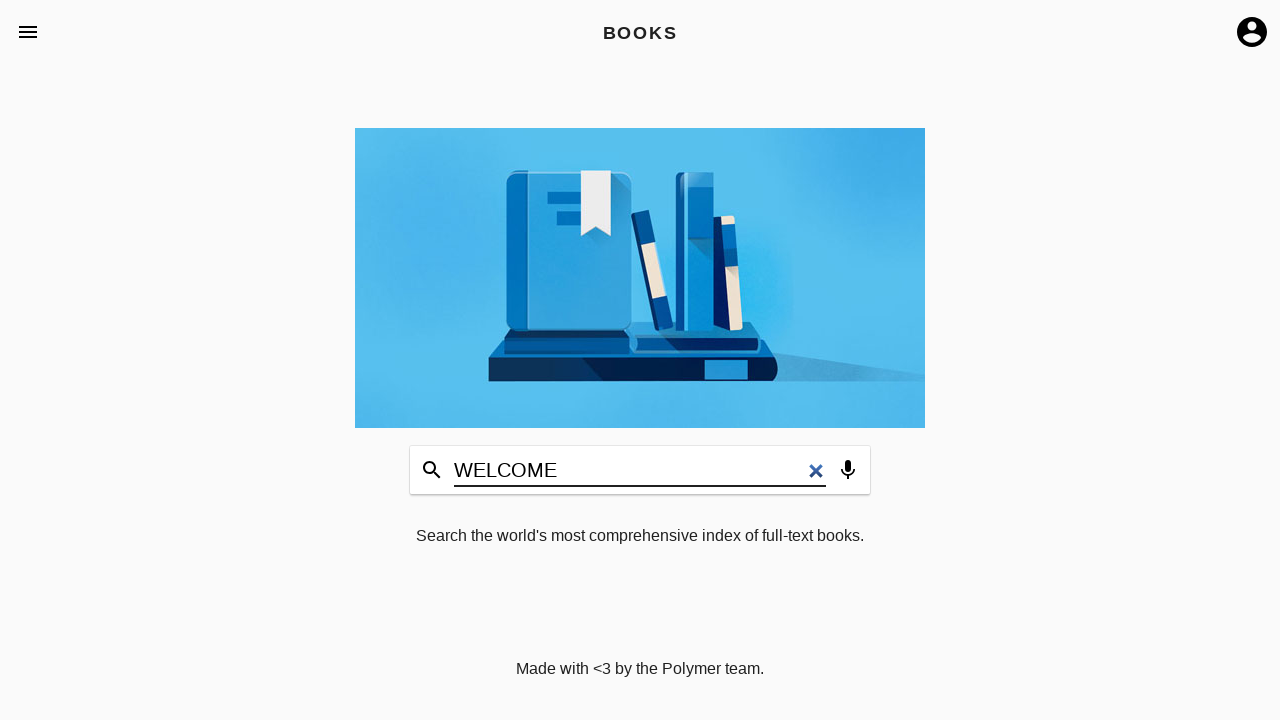